Tests a practice registration form by clicking start, filling login/password fields, checking a checkbox, submitting the form, and verifying the success message appears after a loading indicator completes.

Starting URL: https://victoretc.github.io/selenium_waits/

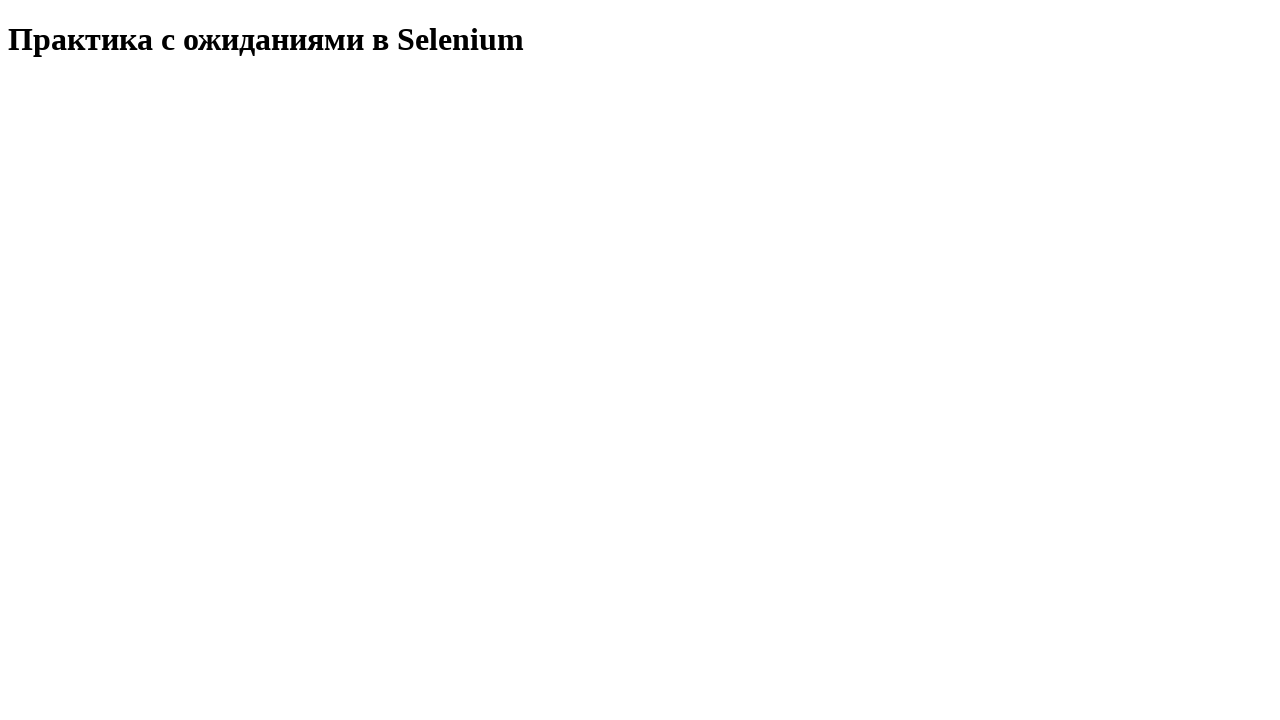

Waited for page header (h1) to load
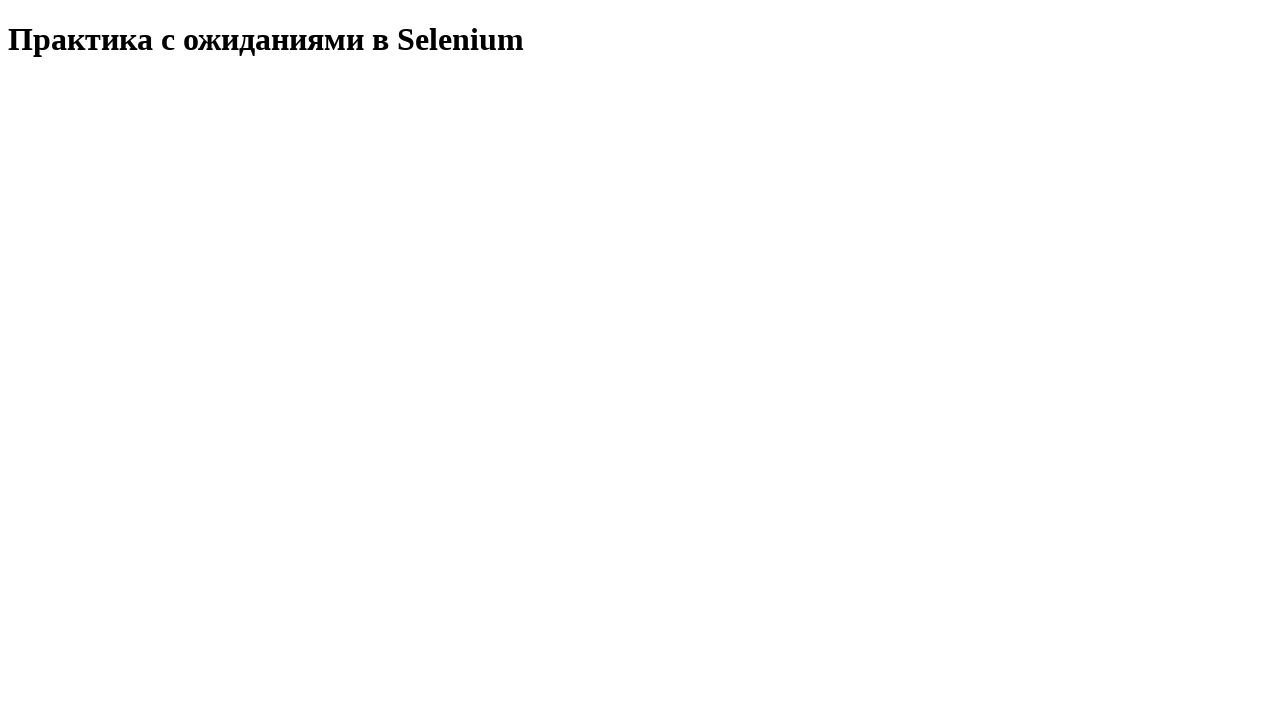

Verified page header text matches expected Russian title
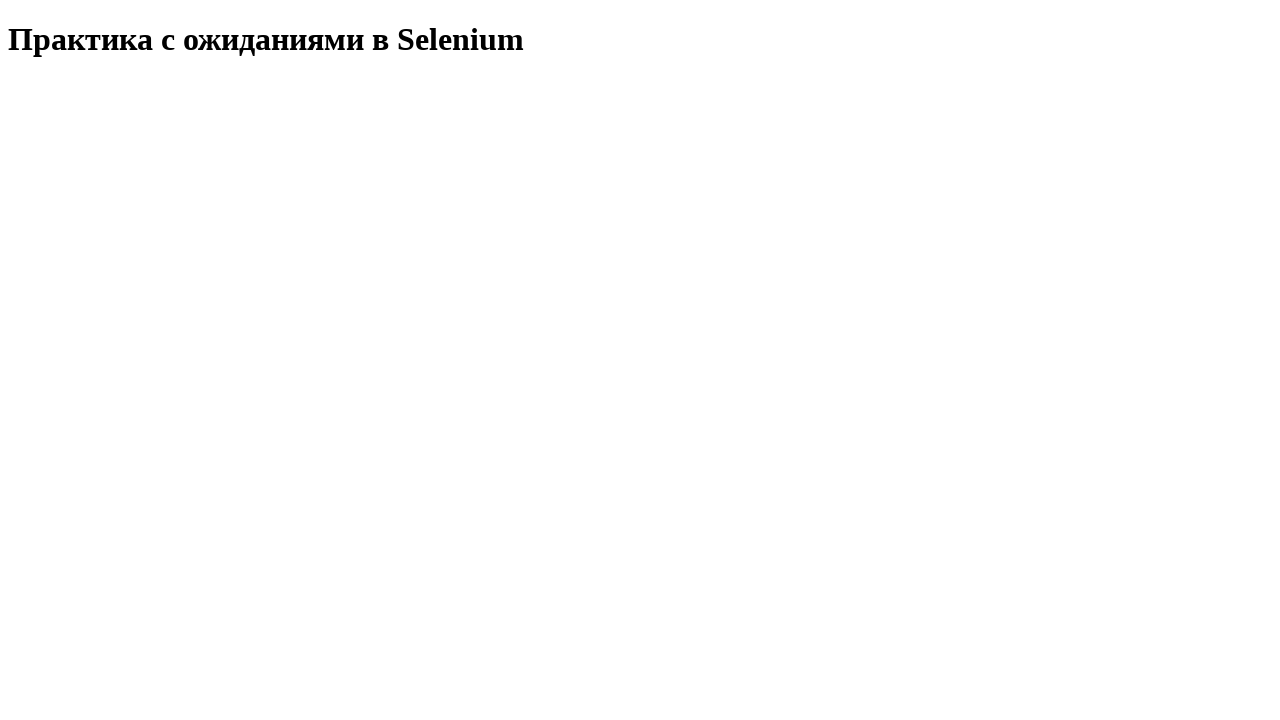

Clicked the start test button at (80, 90) on button#startTest
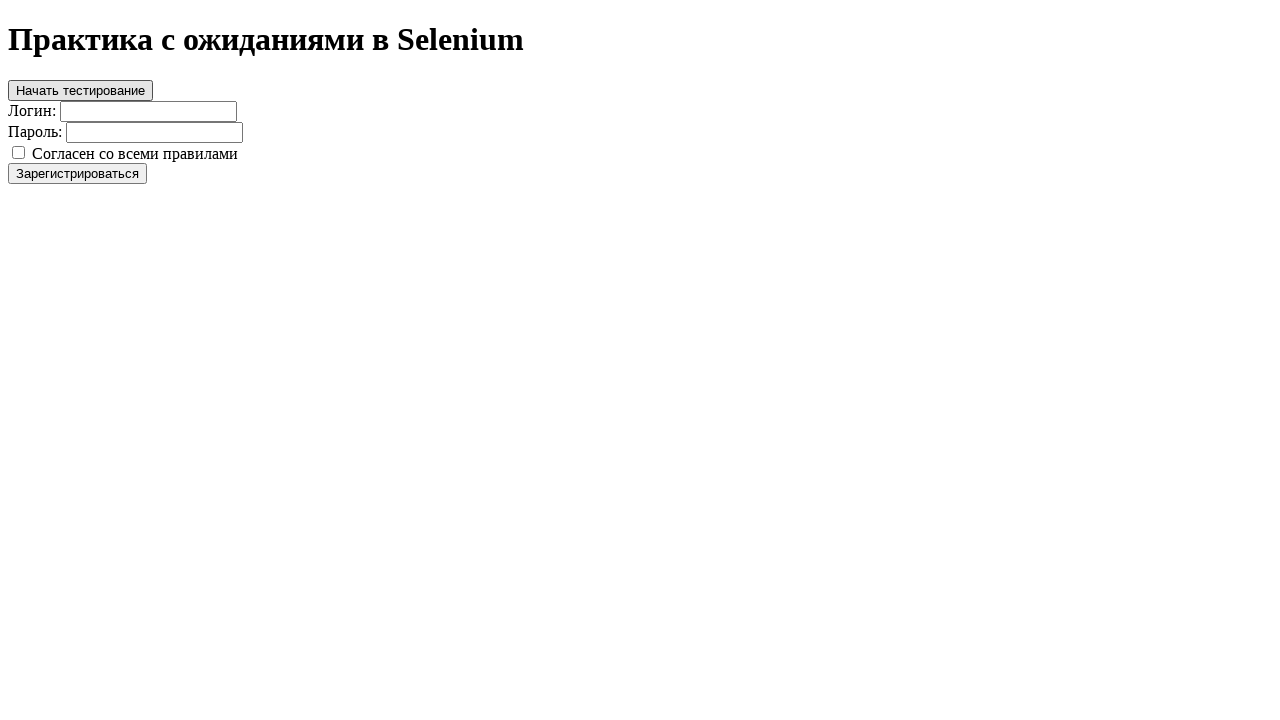

Filled login field with username 'testuser2024' on input[type='text']
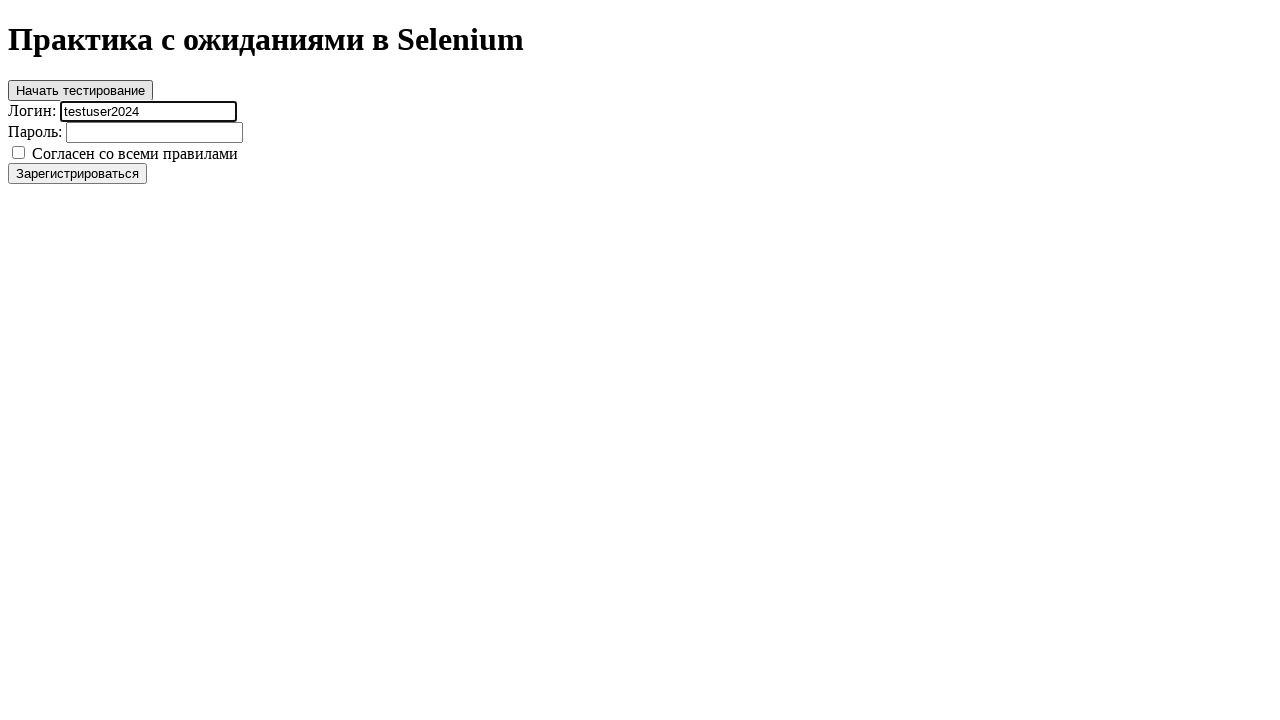

Filled password field with 'securePass789' on input[type='password']
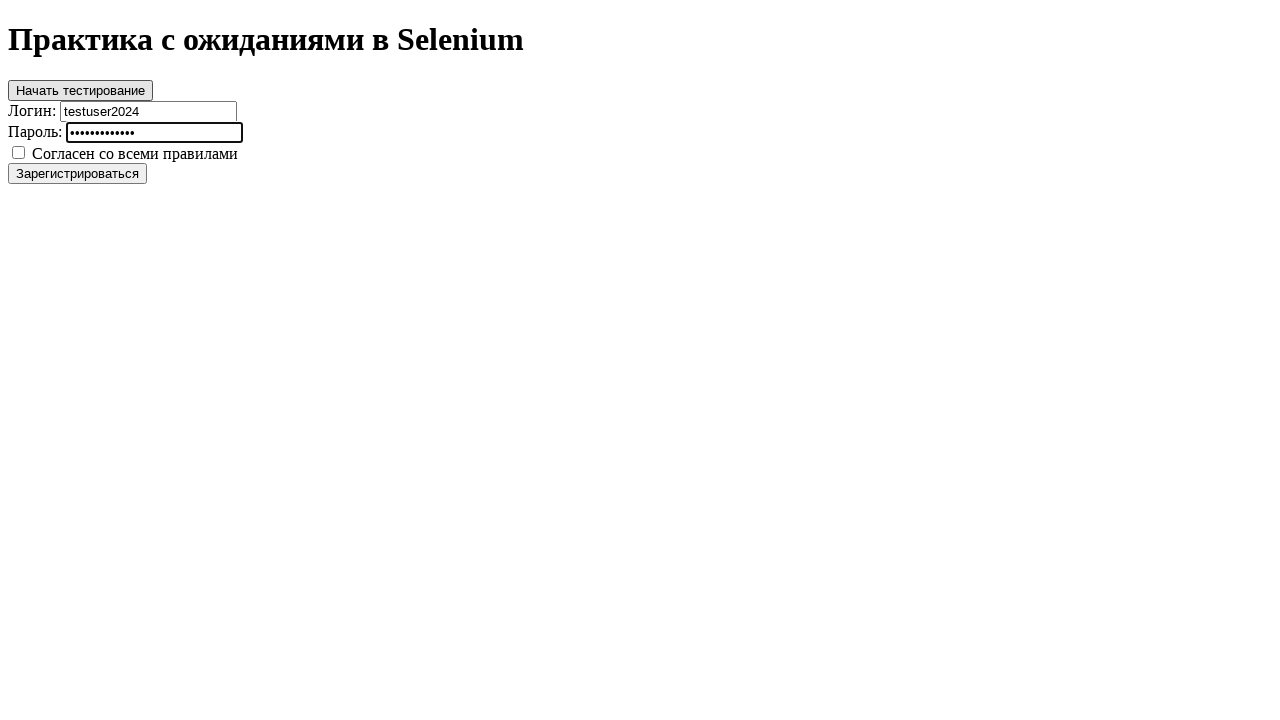

Clicked the registration checkbox at (18, 152) on input[type='checkbox']
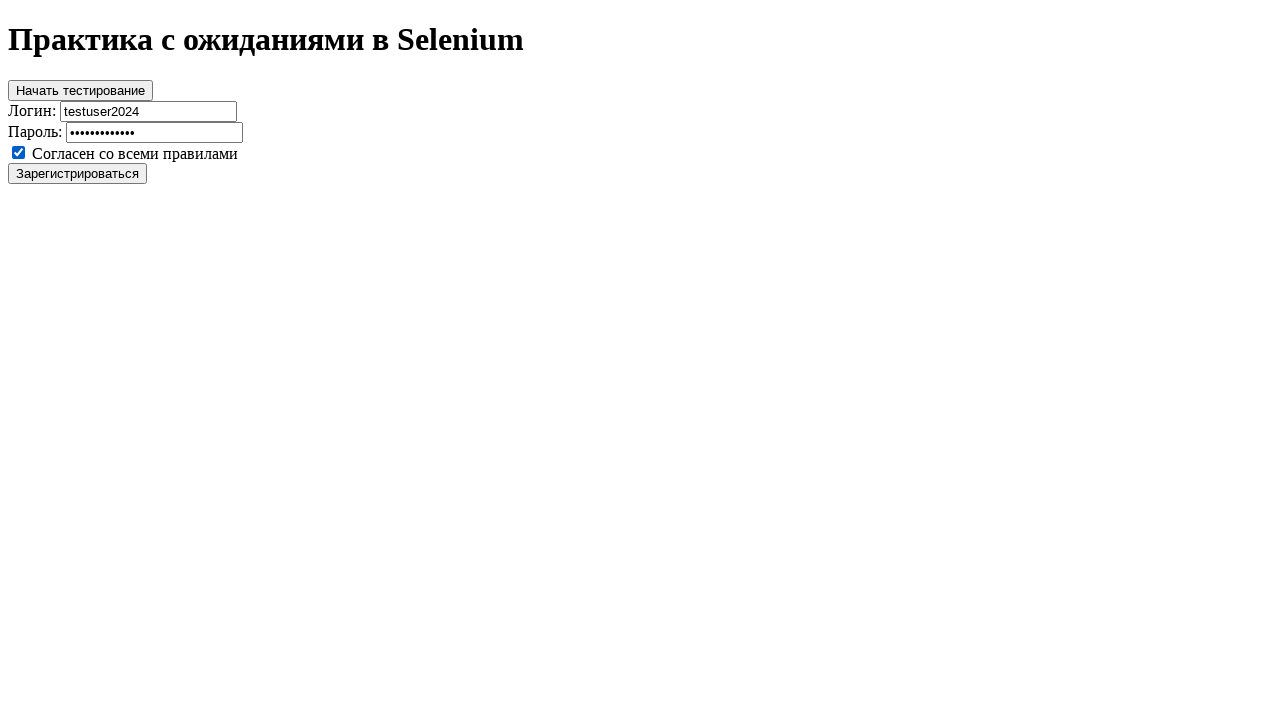

Clicked the register button to submit form at (78, 173) on button#register
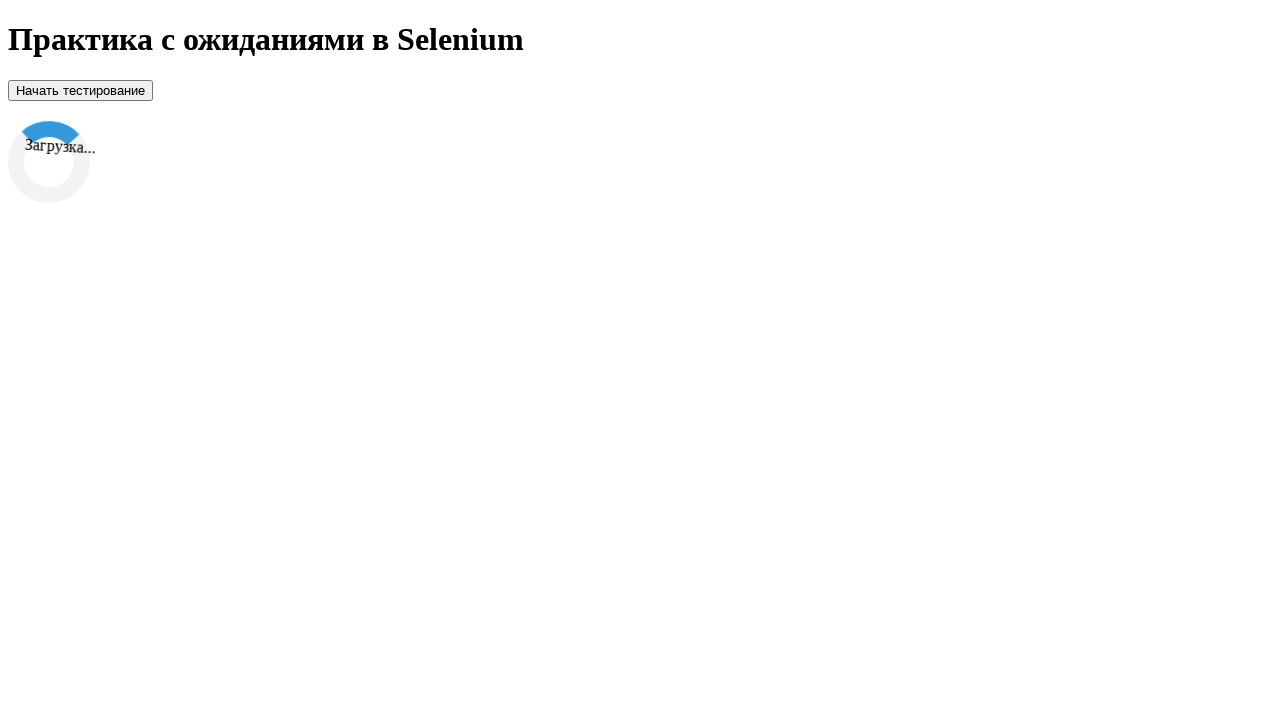

Waited for loading indicator to finish (loader class became empty)
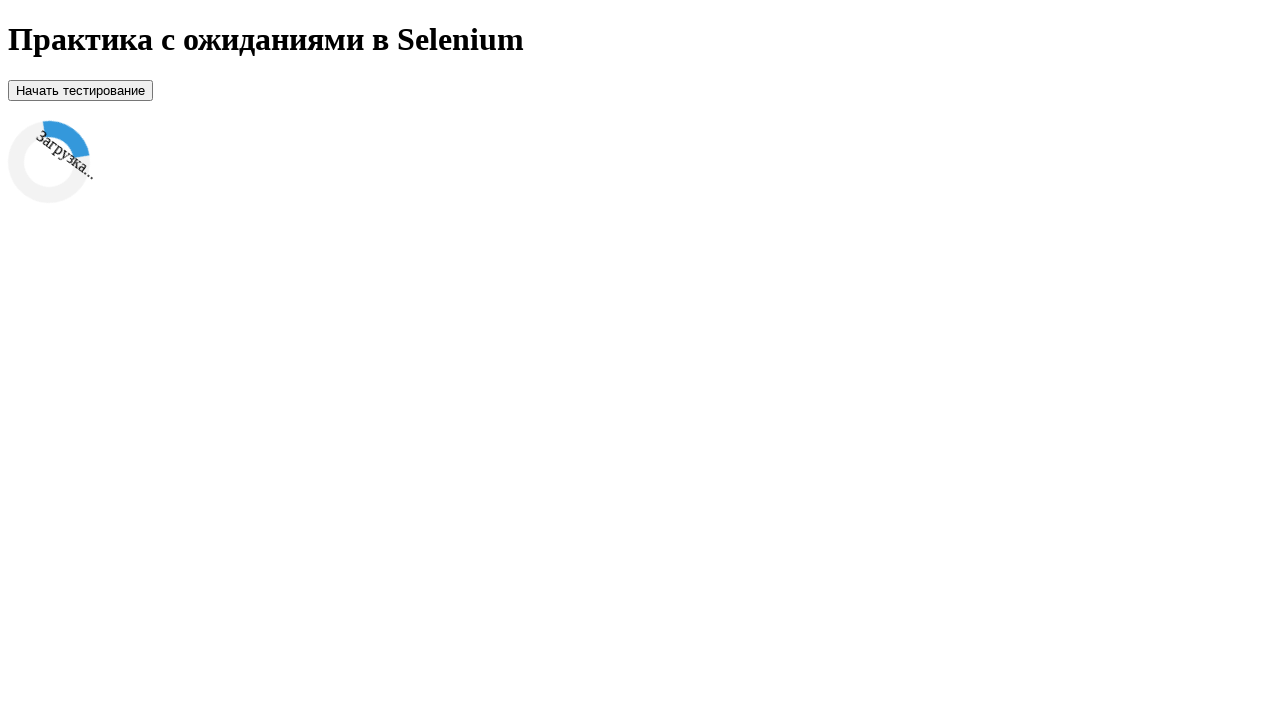

Verified success message displays 'Вы успешно зарегистрированы!' (You have successfully registered!)
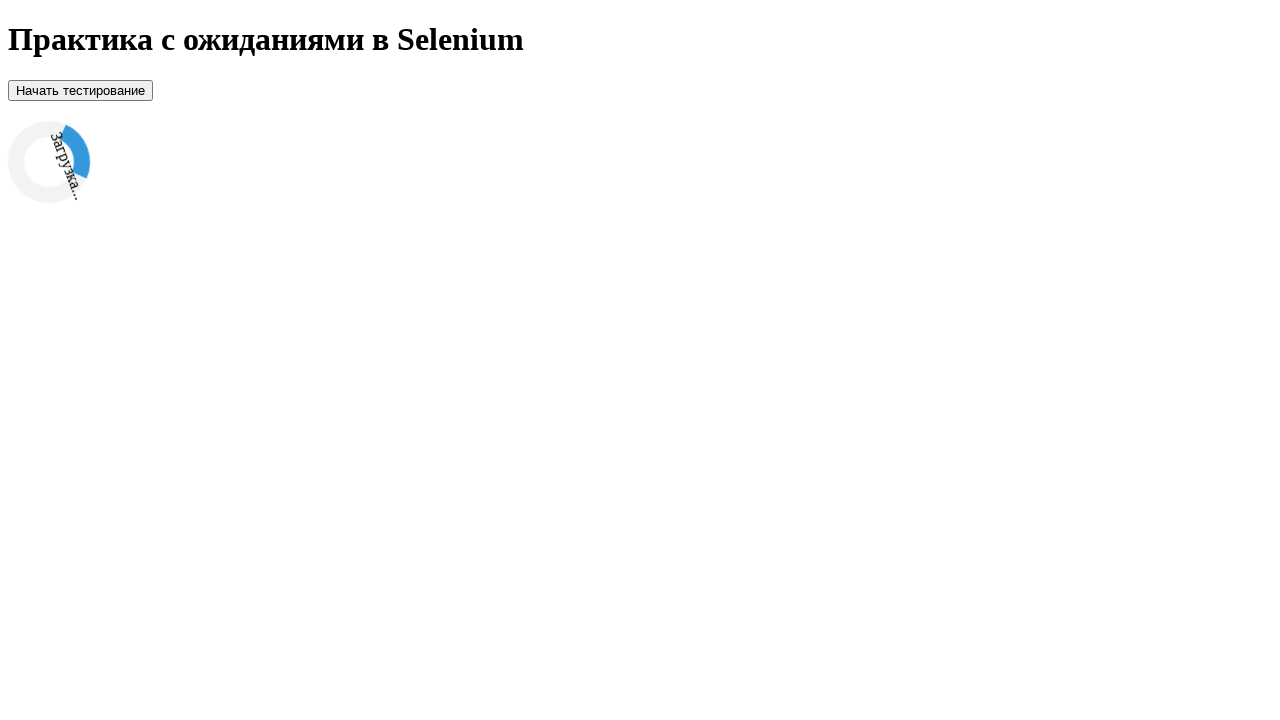

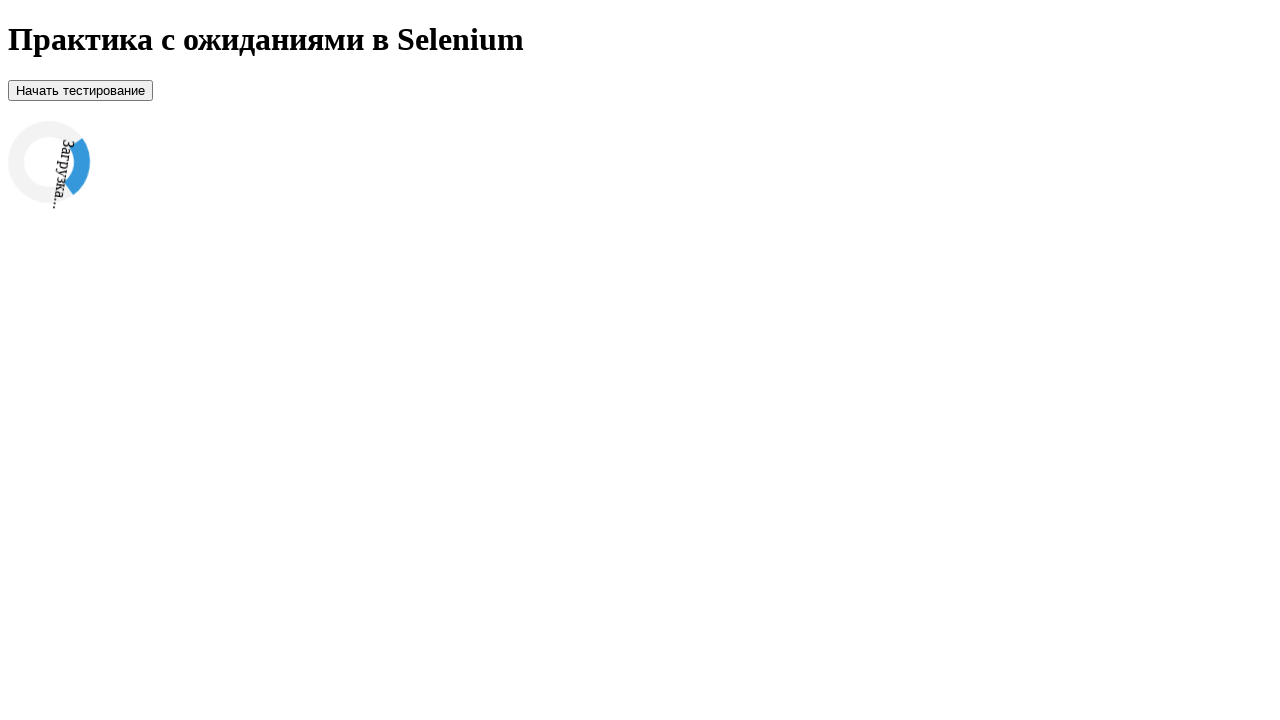